Tests the ability to open a new browser window, navigate to a different page in the new window, and verify that multiple windows are open.

Starting URL: http://the-internet.herokuapp.com/windows

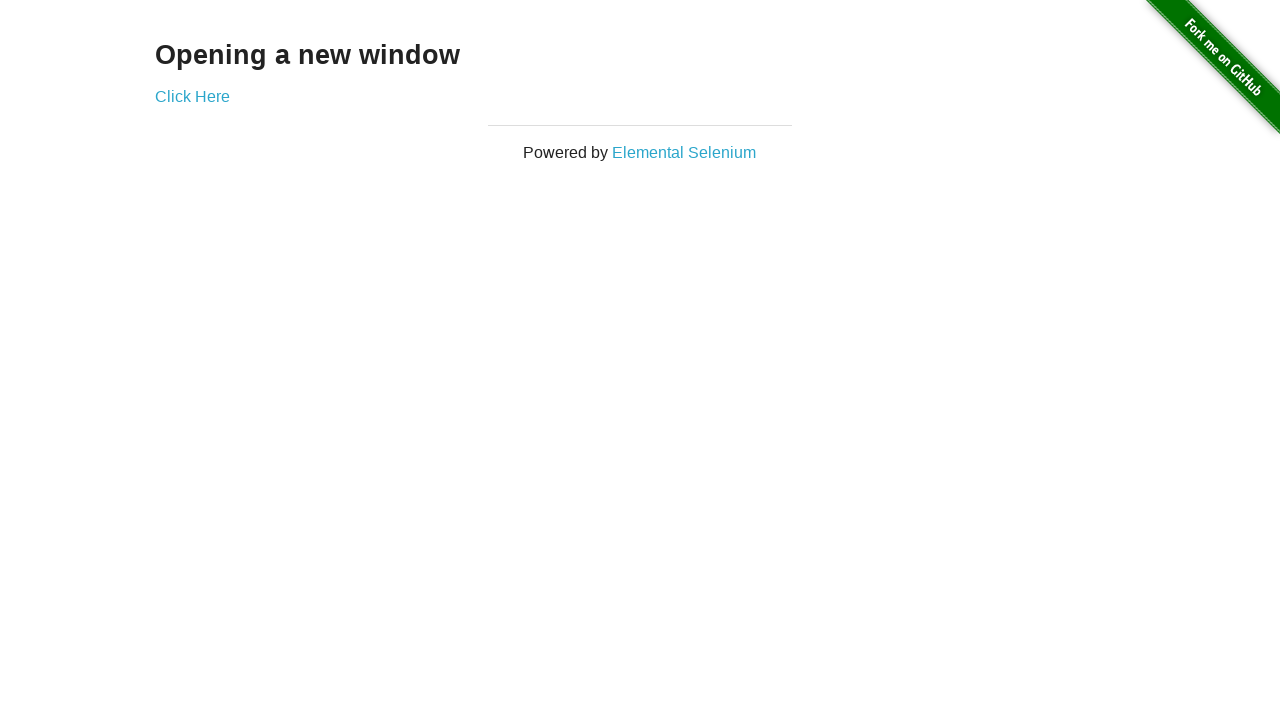

Opened a new browser window/page in the same context
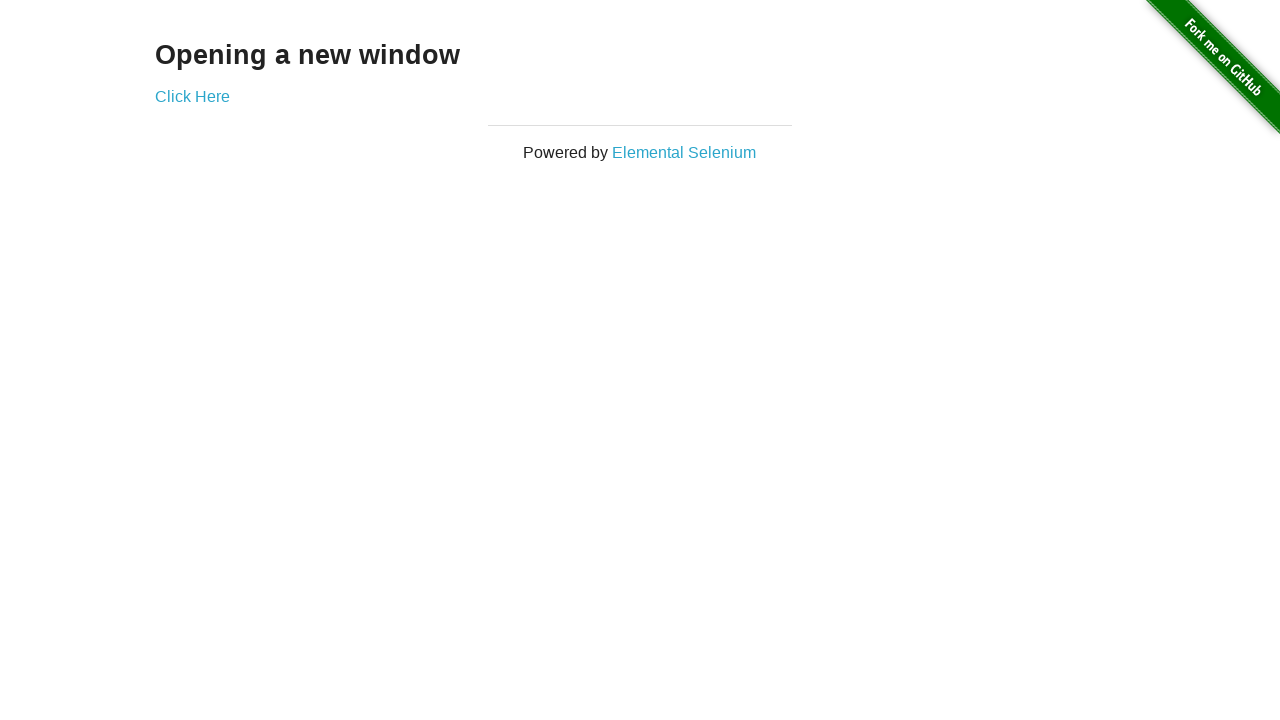

Navigated new page to https://the-internet.herokuapp.com/typos
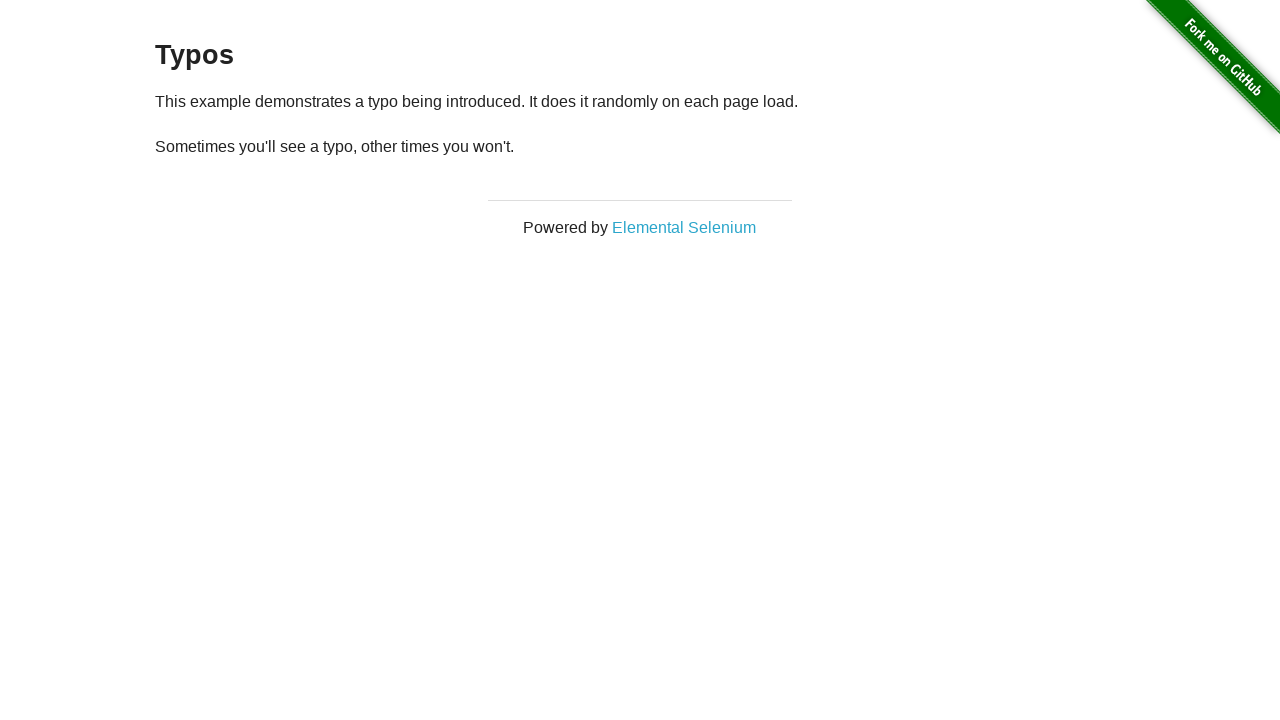

Verified that 2 browser windows/pages are open
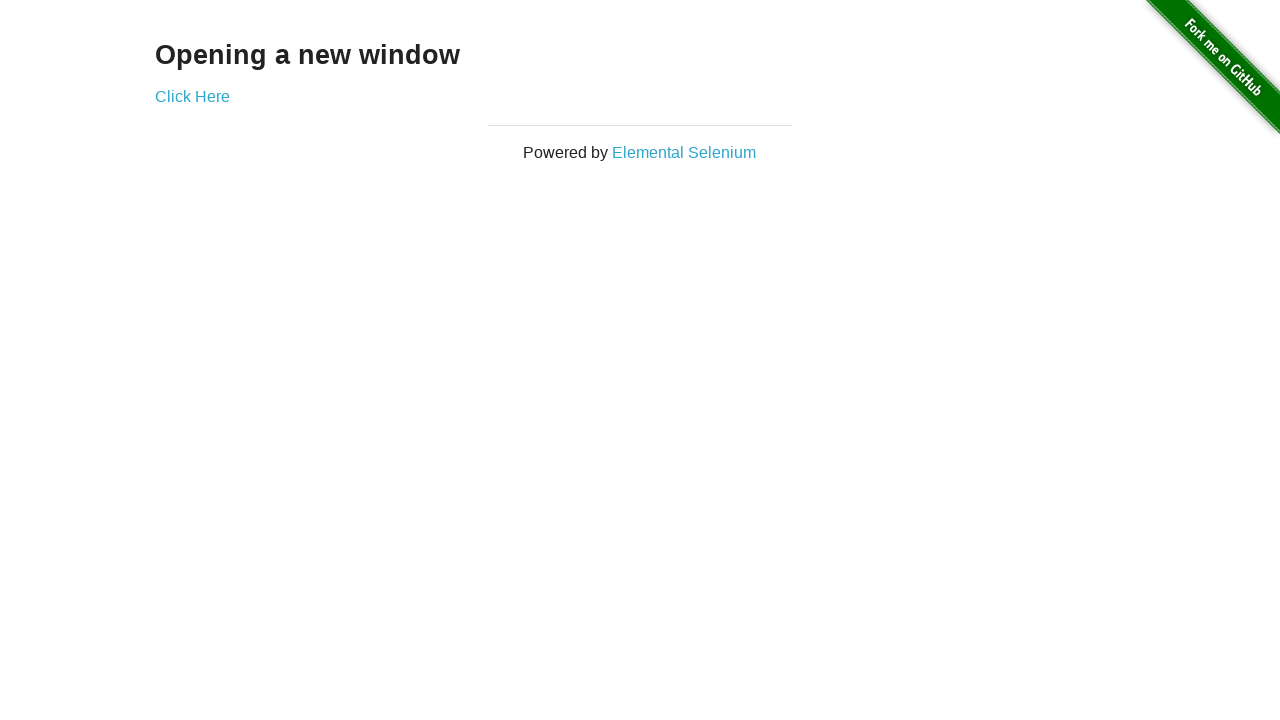

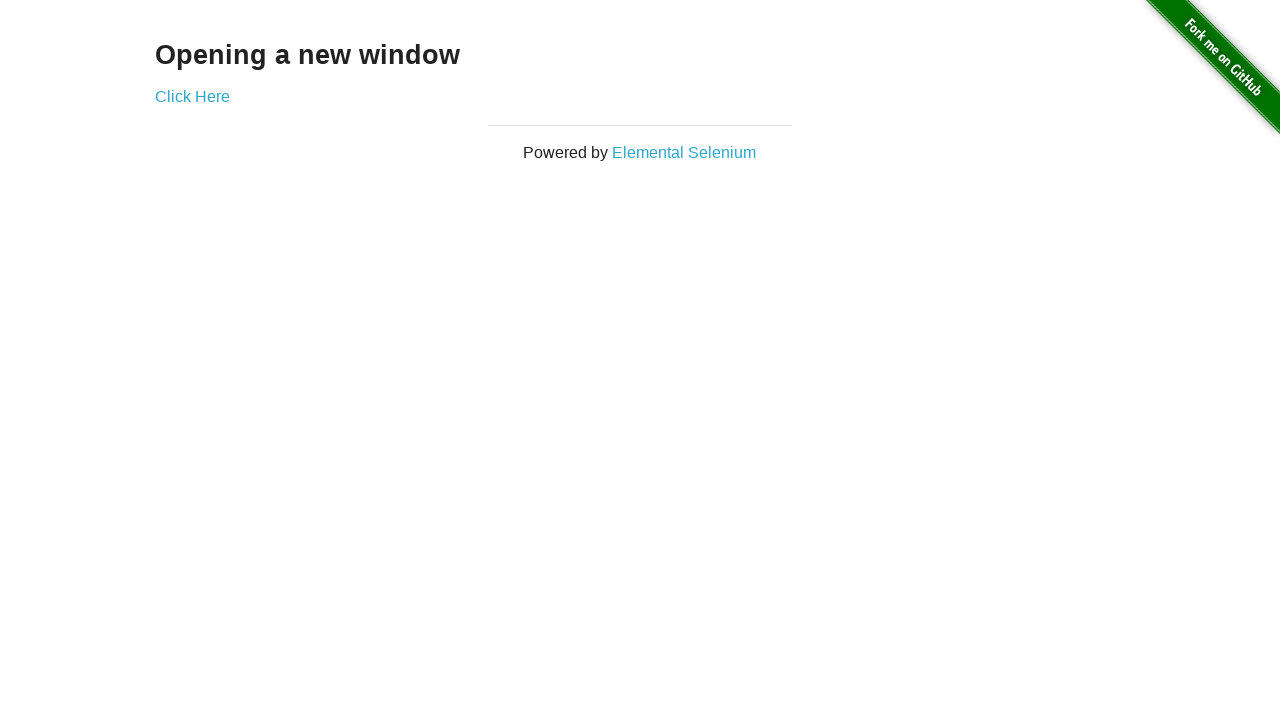